Tests a web form by entering text into an input field, clicking the submit button, and verifying that a success message is displayed.

Starting URL: https://www.selenium.dev/selenium/web/web-form.html

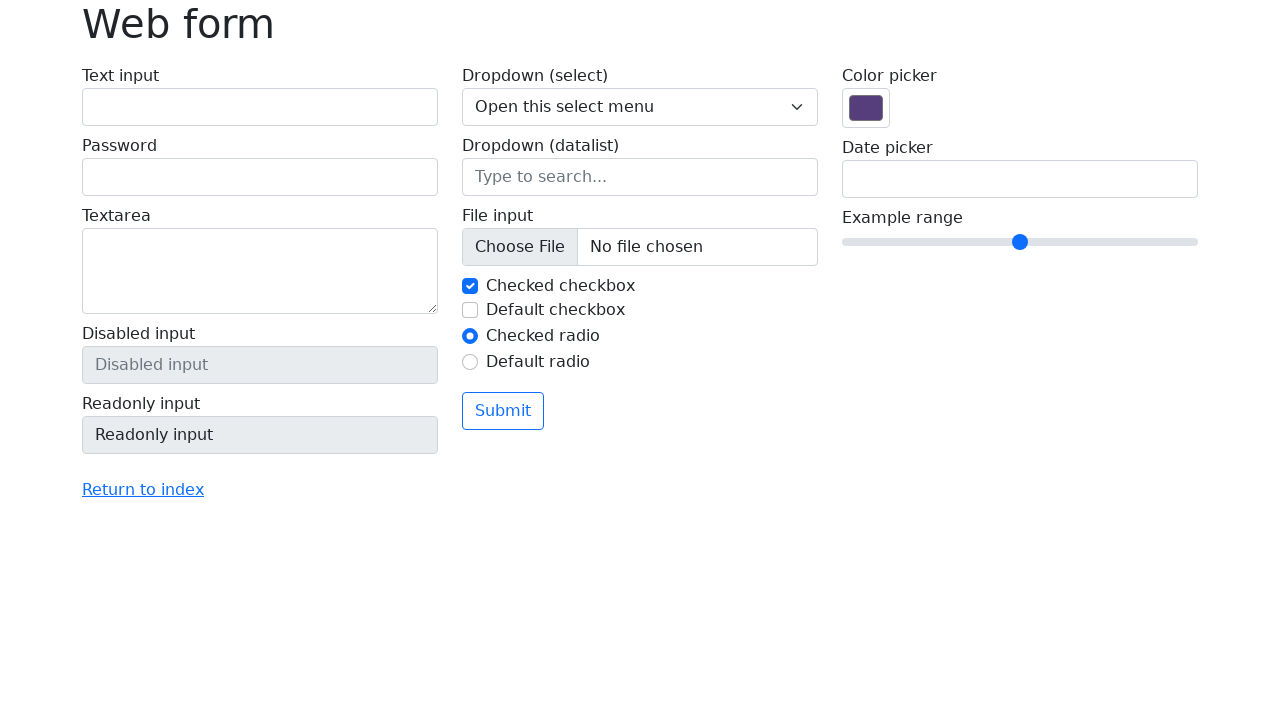

Verified page title is 'Web form'
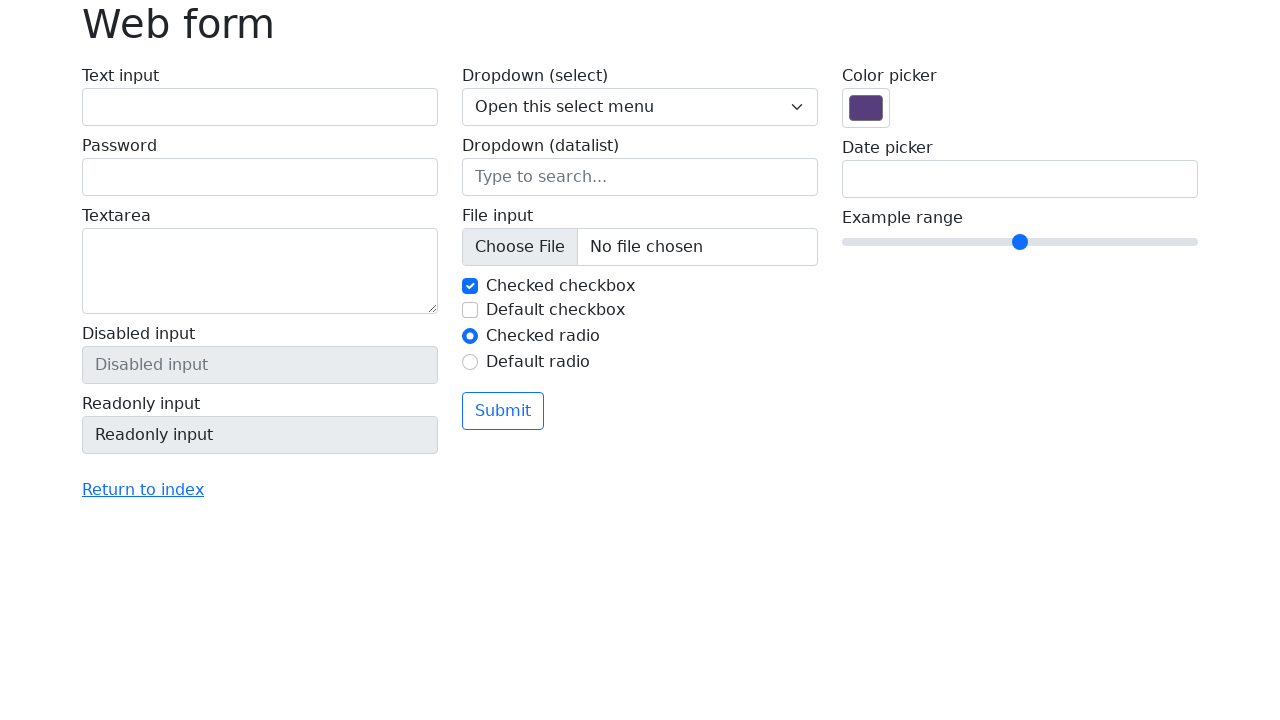

Filled text input field with 'Selenium' on input[name='my-text']
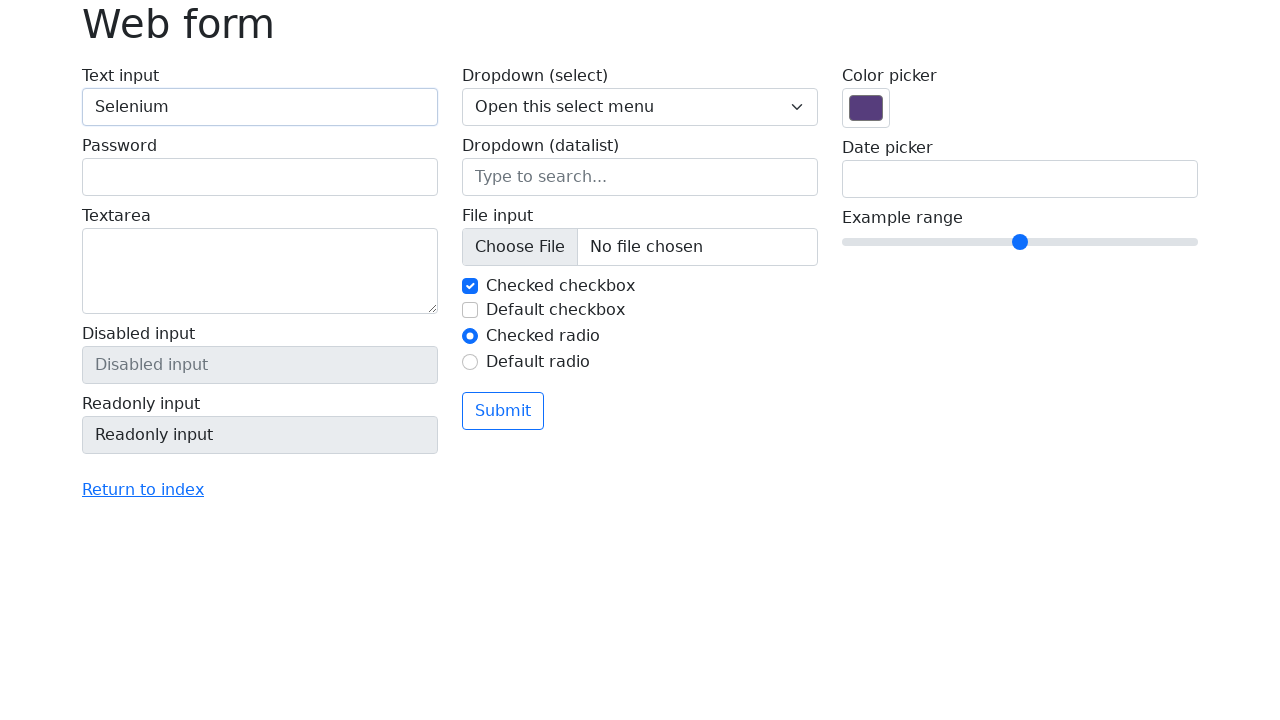

Clicked the submit button at (503, 411) on button
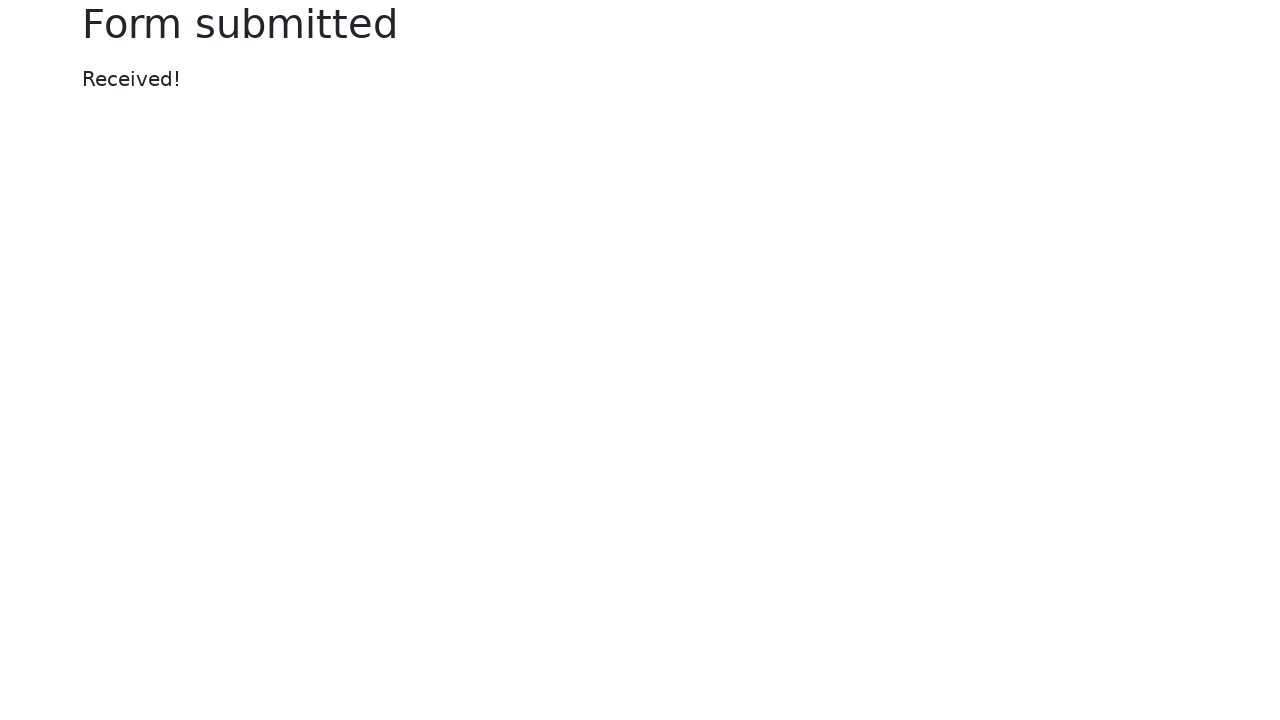

Success message element appeared
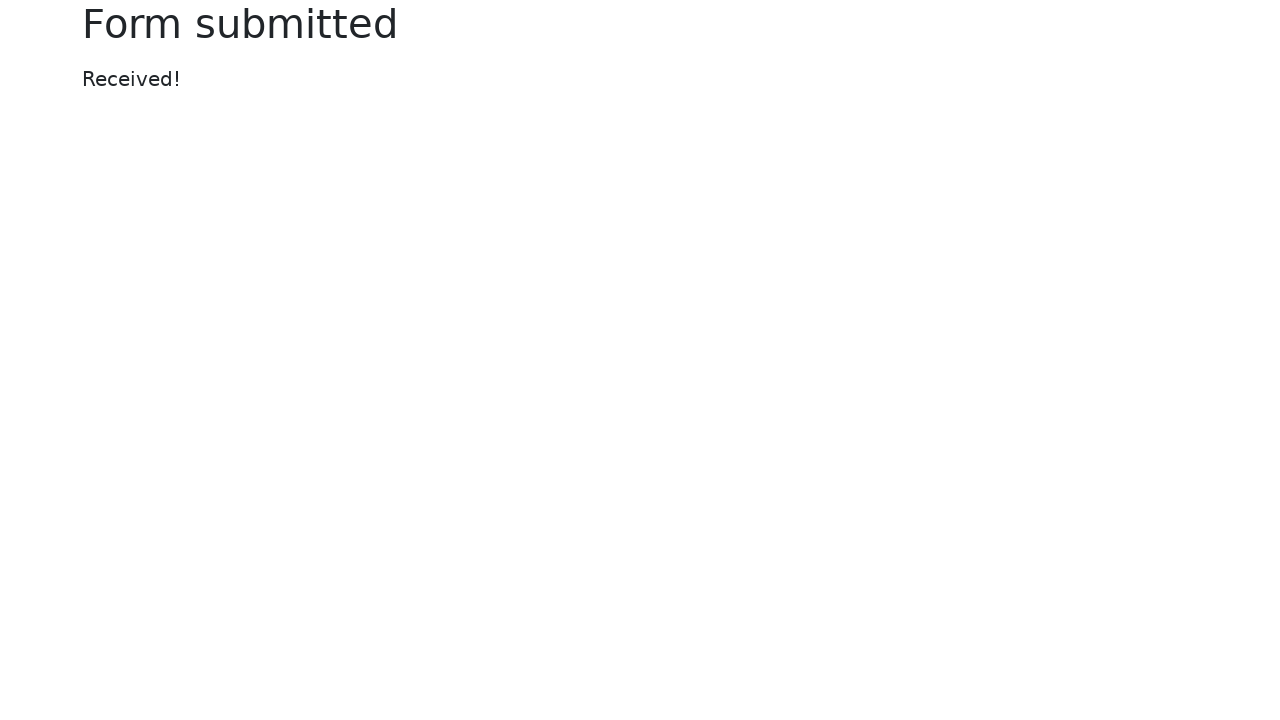

Verified success message displays 'Received!'
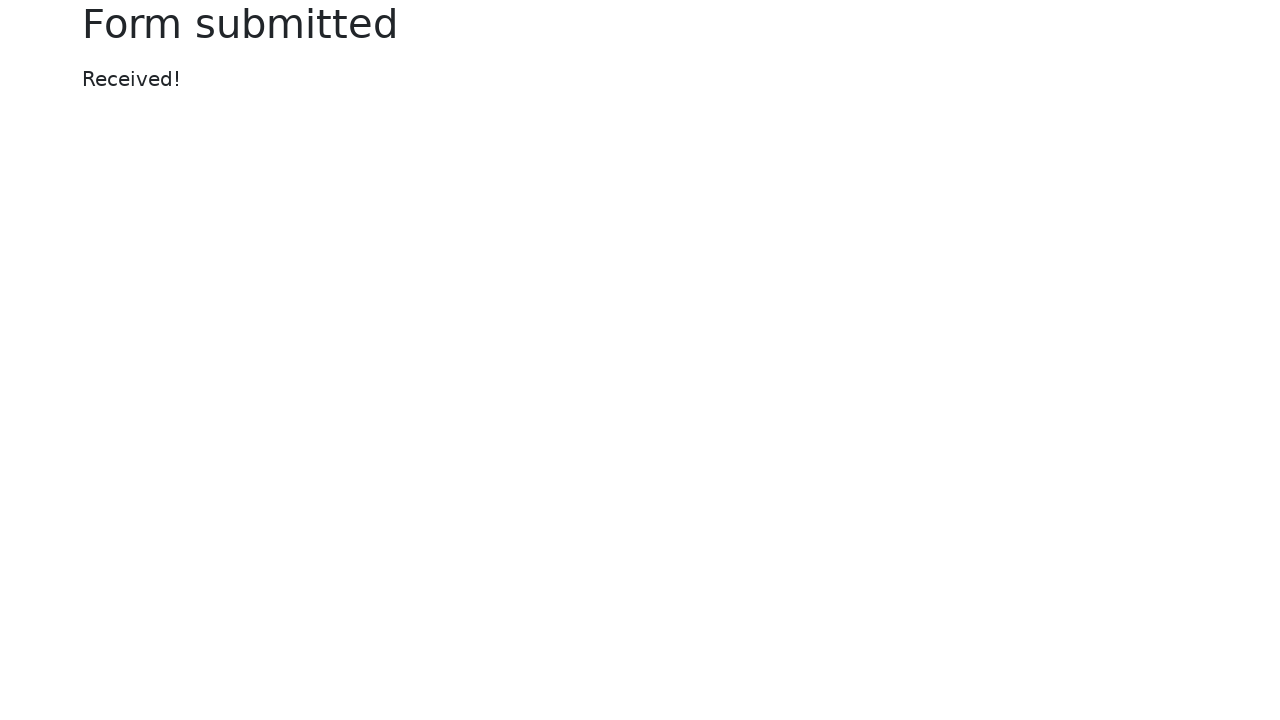

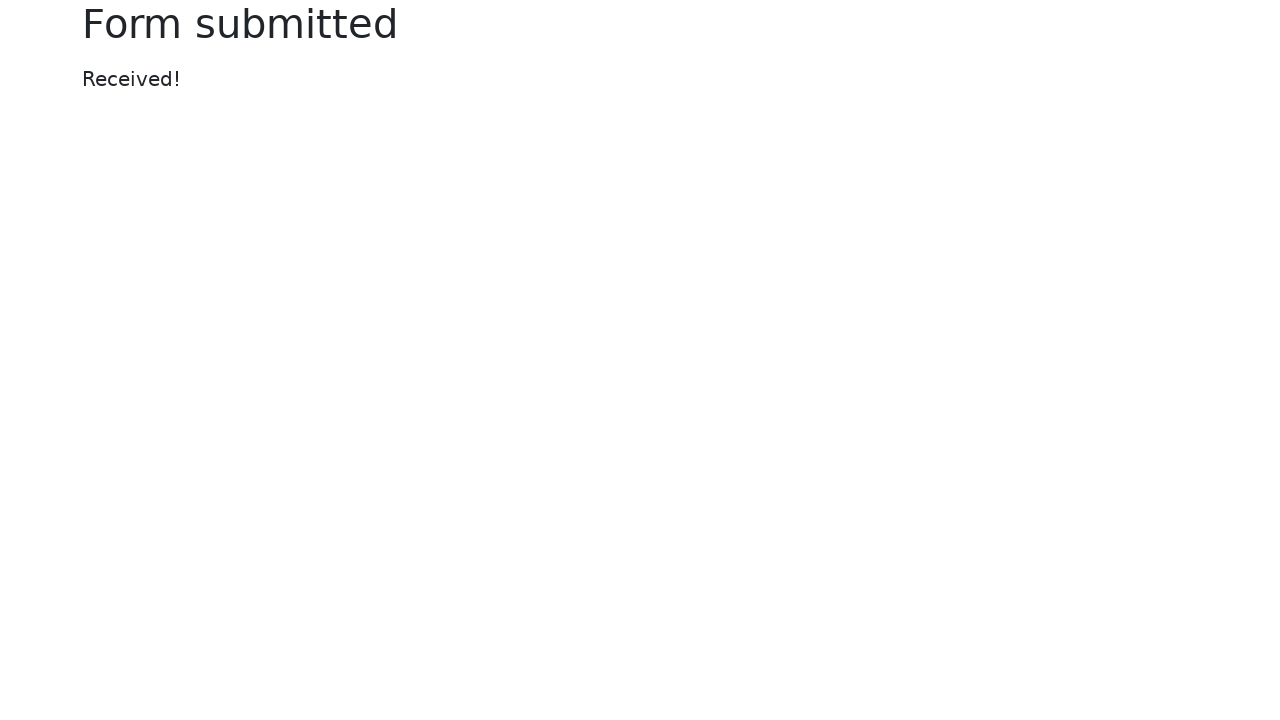